Tests alert handling functionality by triggering different types of alerts (basic alert and confirm dialog) and interacting with them

Starting URL: https://rahulshettyacademy.com/AutomationPractice/

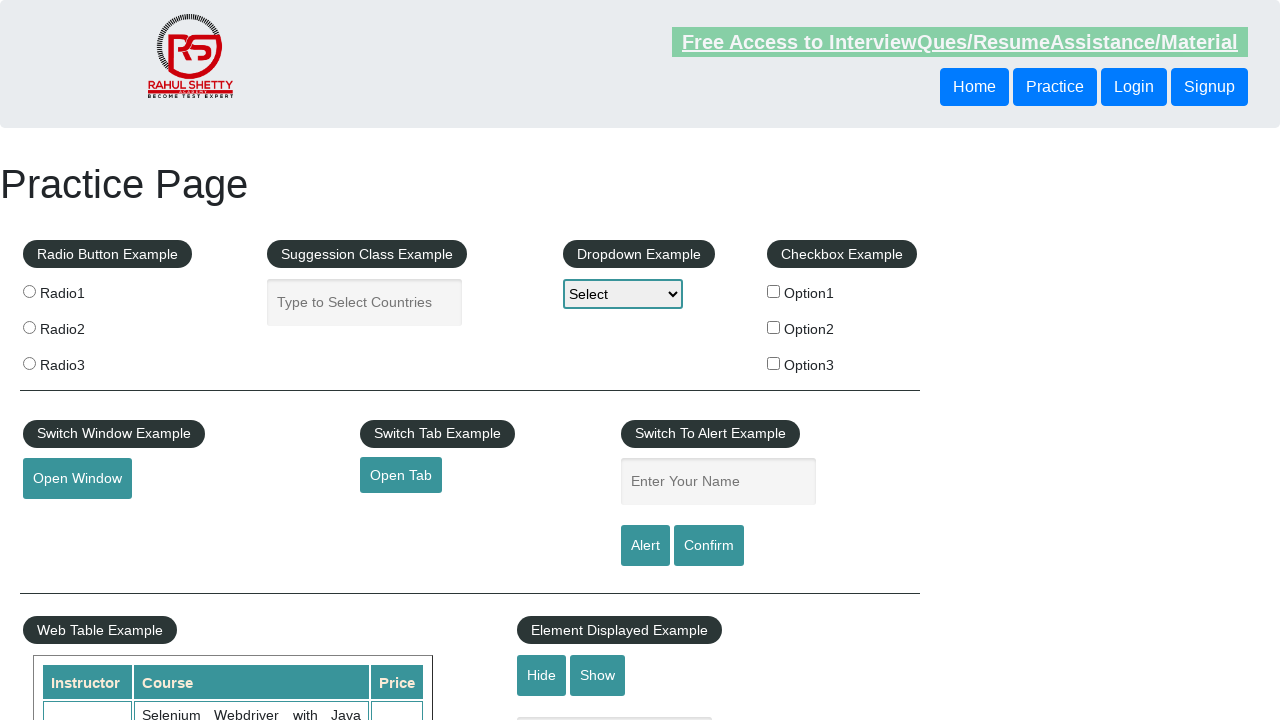

Filled name field with 'Anne' on #name
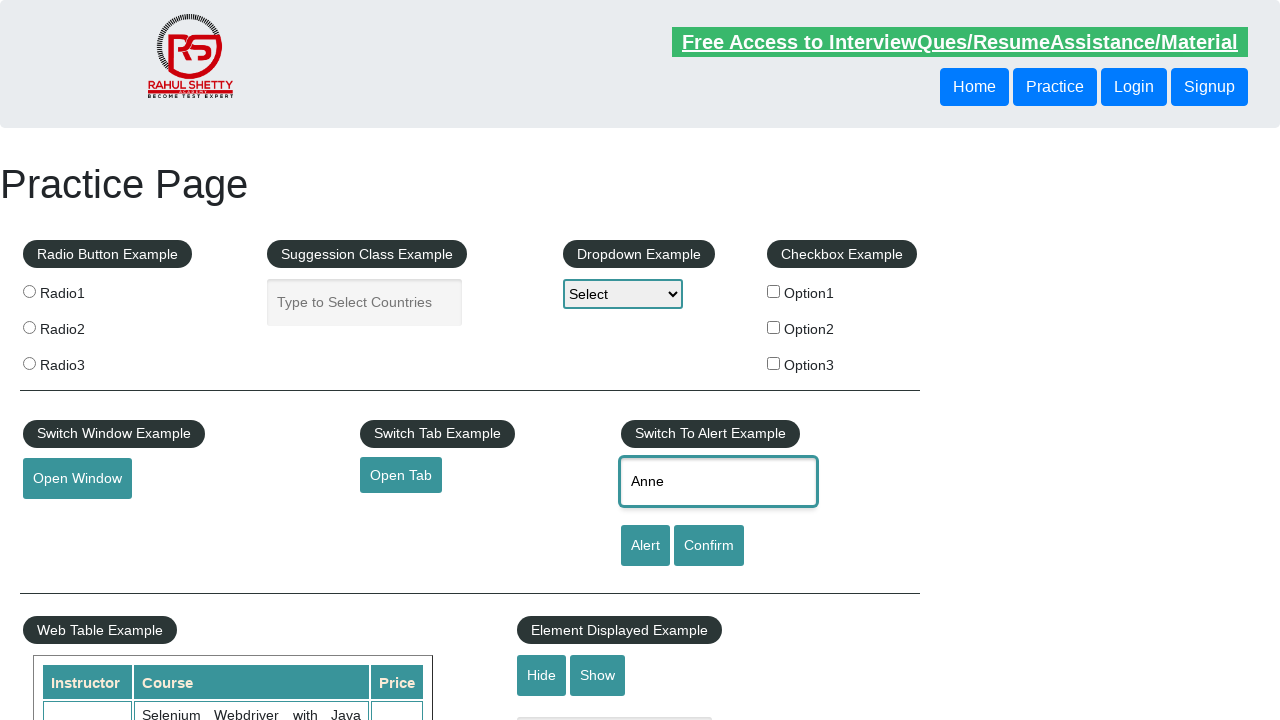

Clicked alert button to trigger basic alert at (645, 546) on #alertbtn
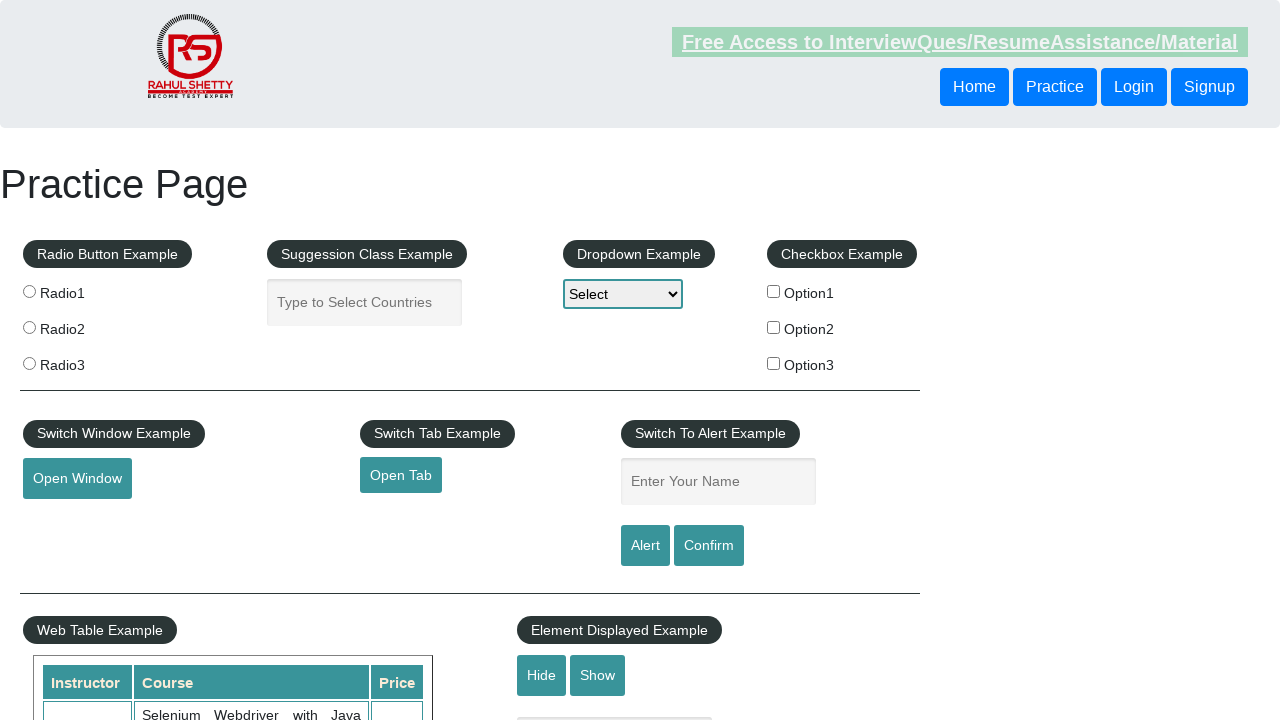

Set up dialog handler to accept alerts
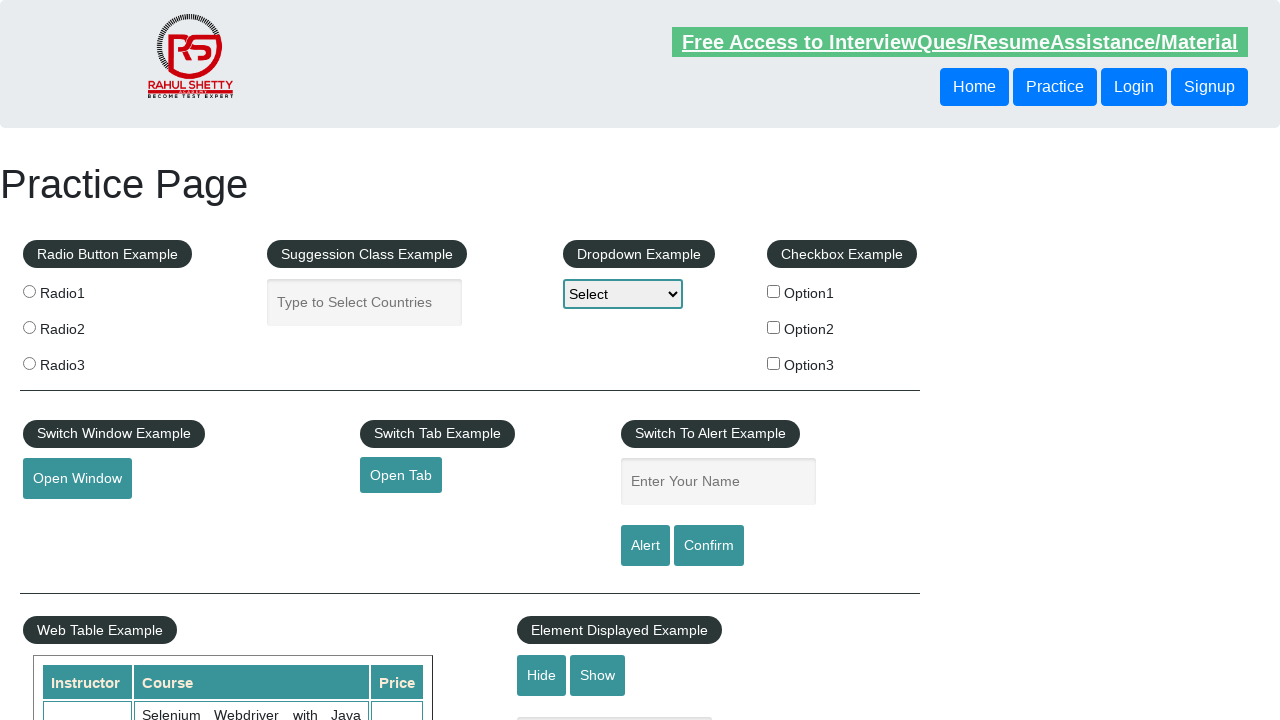

Filled name field with 'hello' on #name
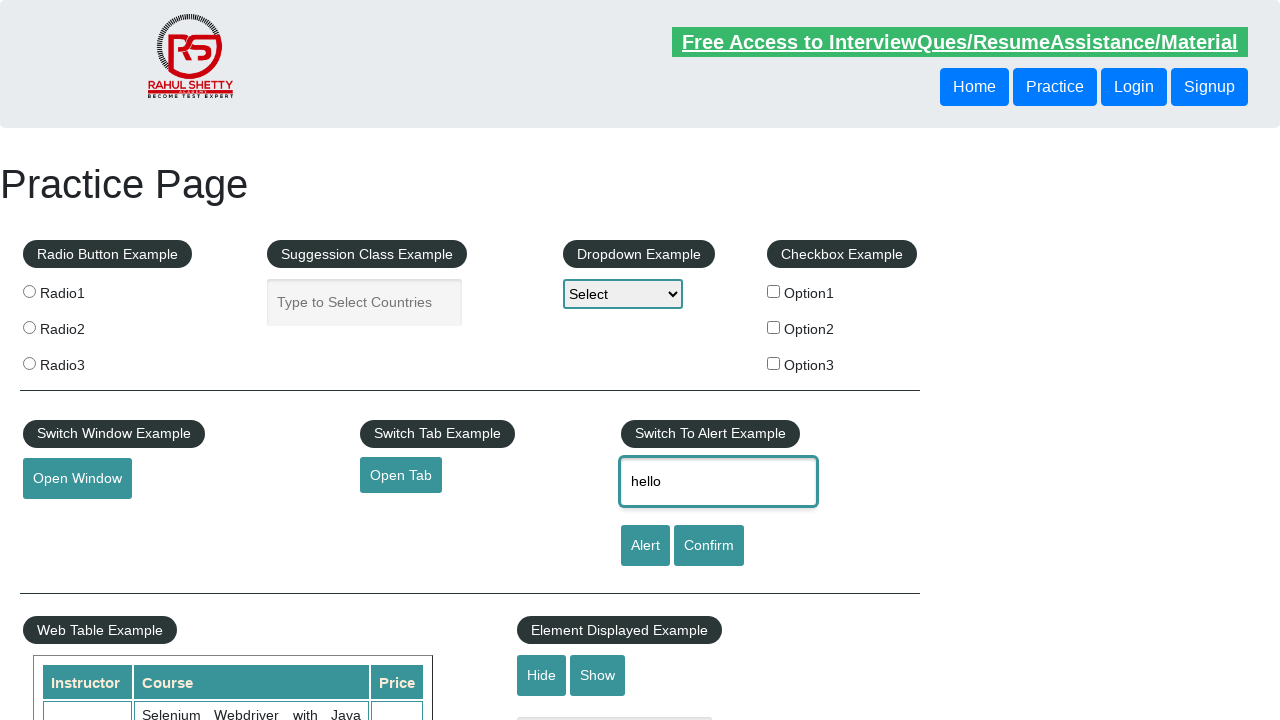

Clicked confirm button to trigger confirm dialog at (709, 546) on #confirmbtn
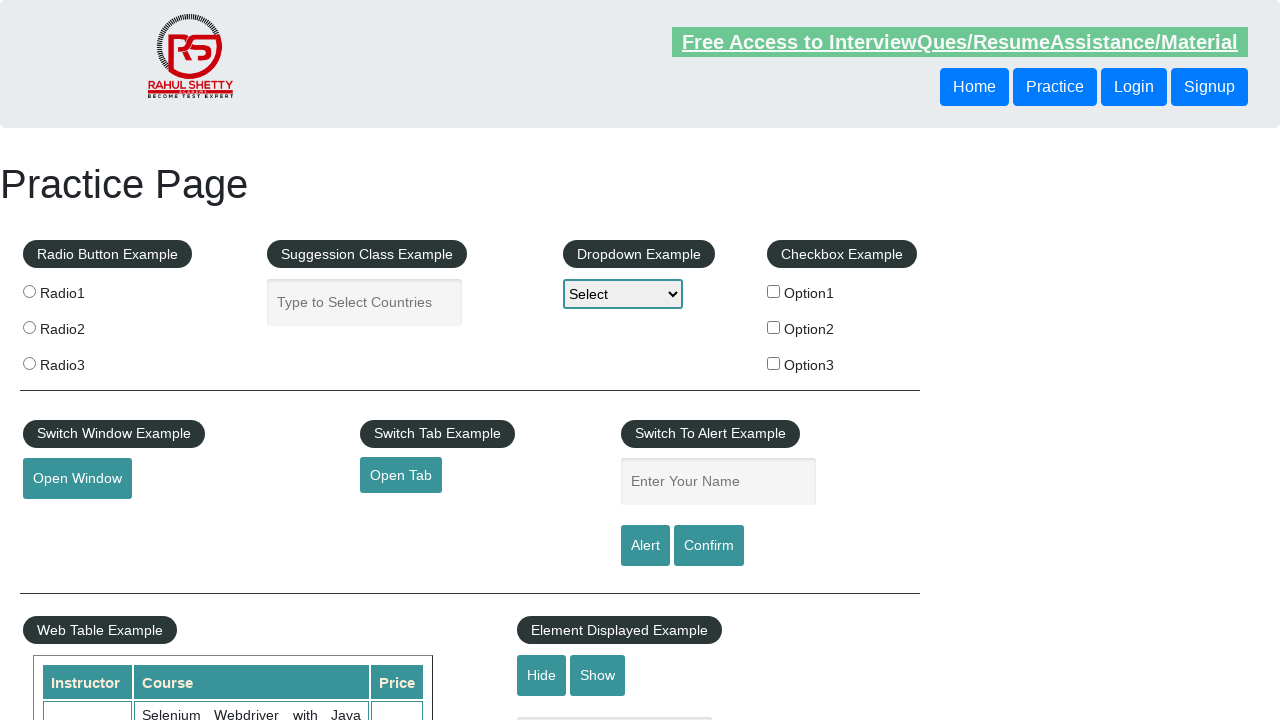

Set up dialog handler to dismiss confirm dialogs
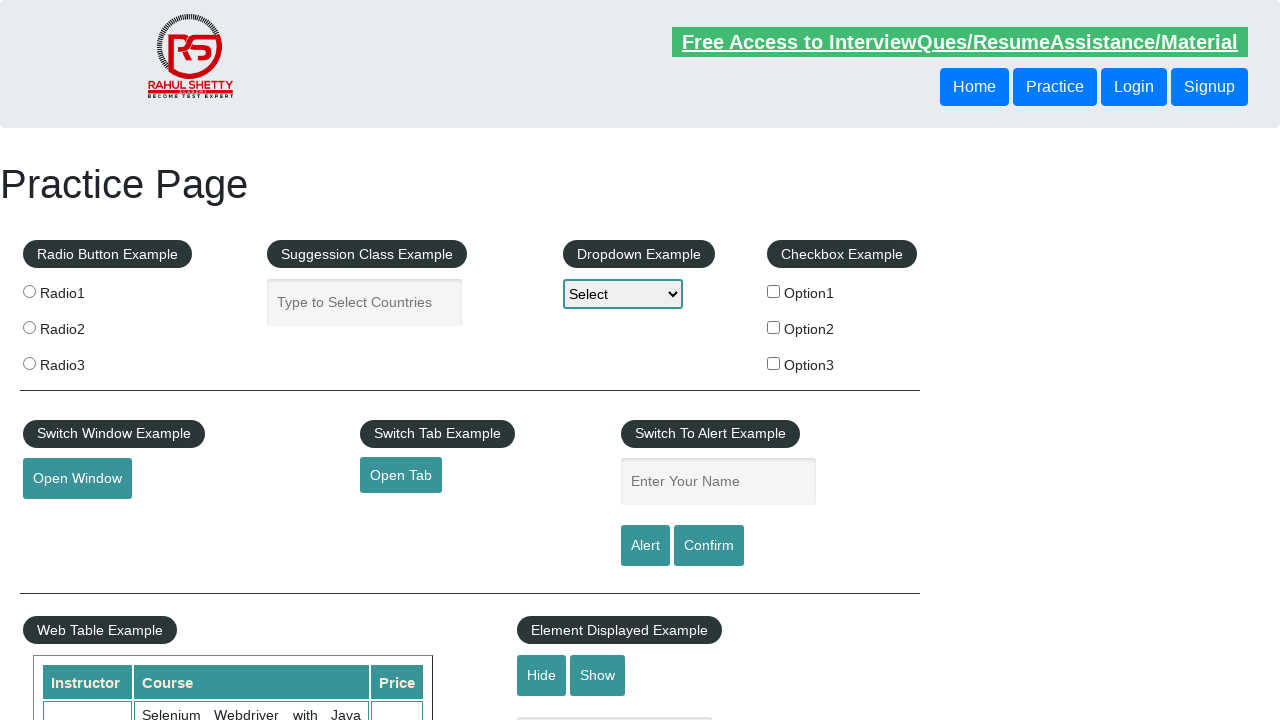

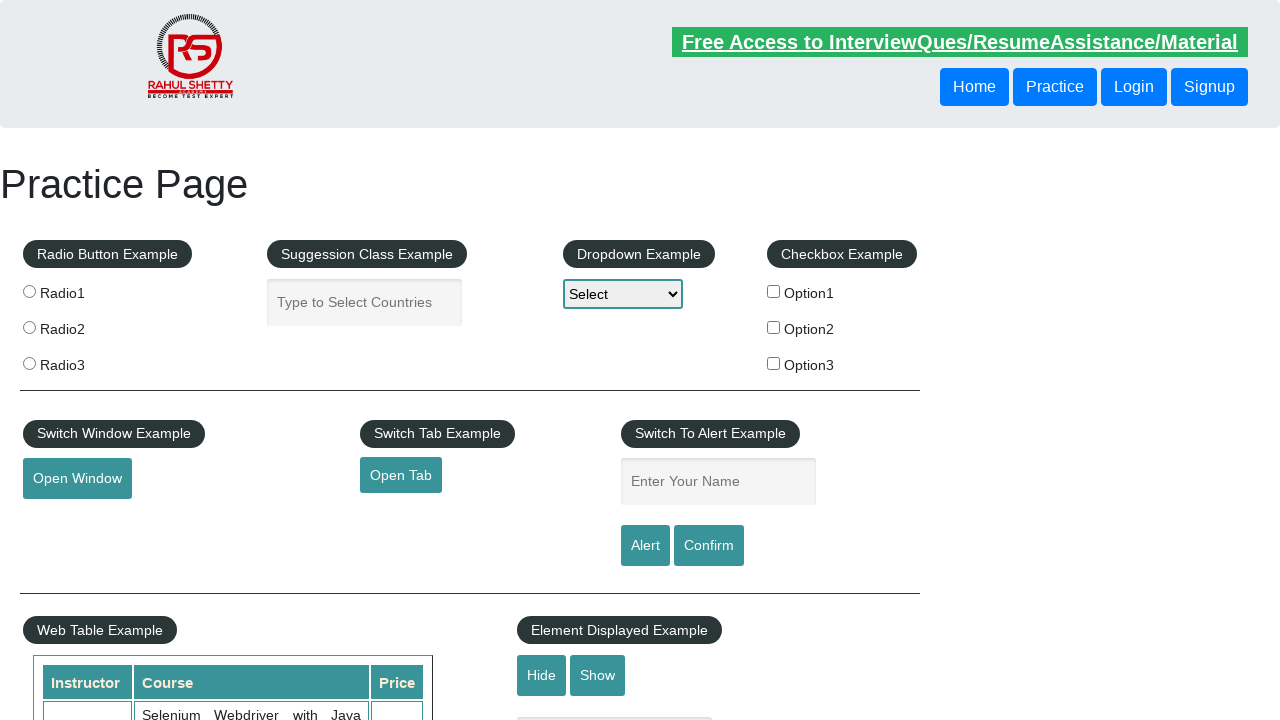